Navigates to the Widgets Menu page and verifies the page header displays "Menu"

Starting URL: https://demoqa.com/

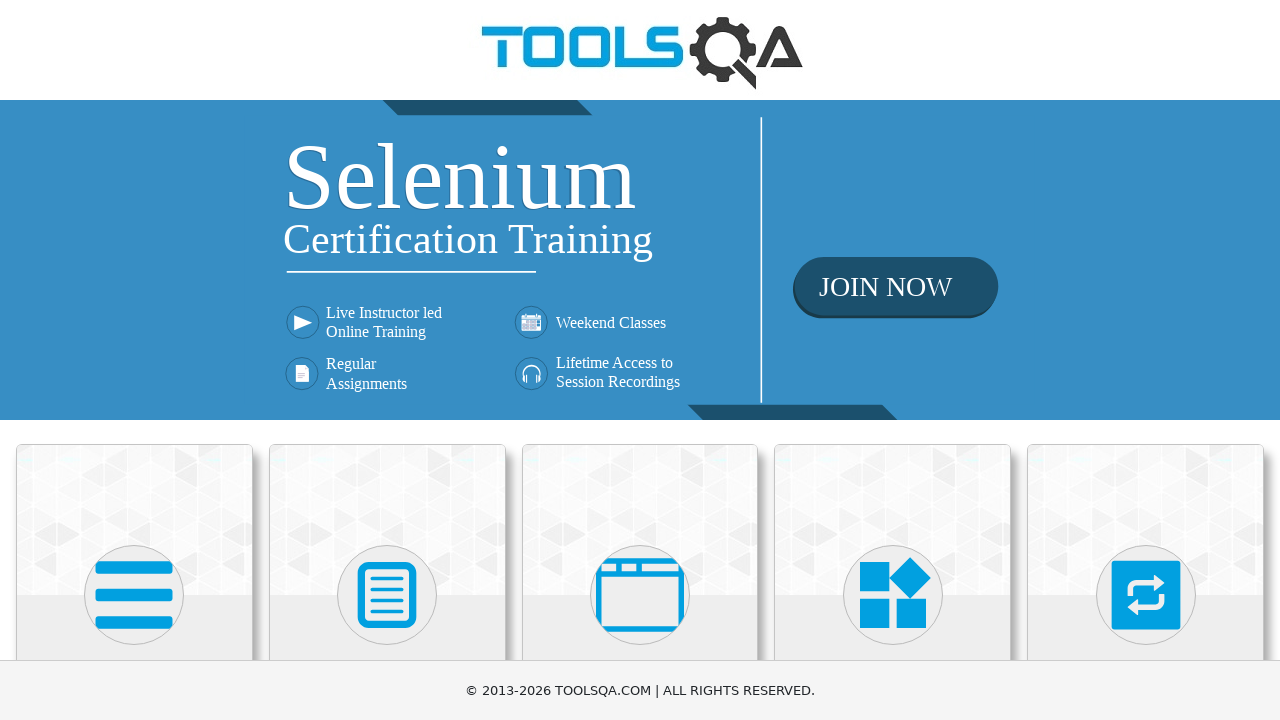

Clicked on Widgets card at (893, 520) on div.card:has-text('Widgets')
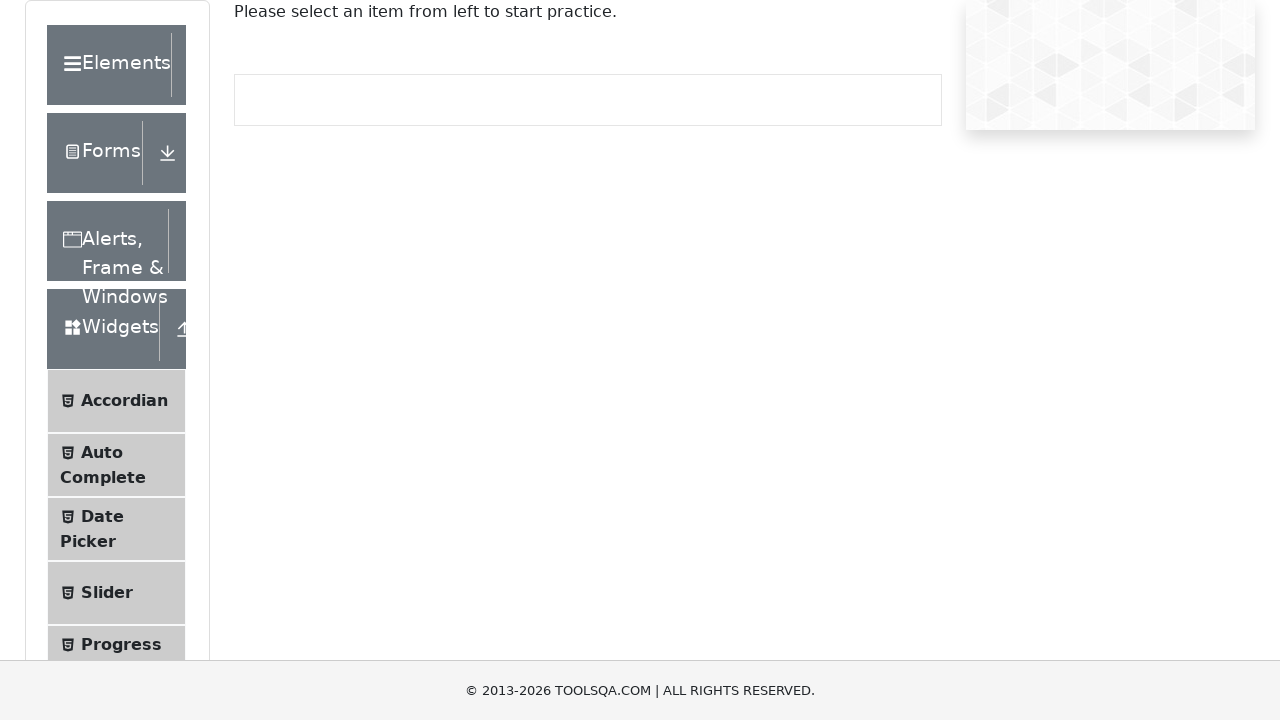

Scrolled down to see Menu link
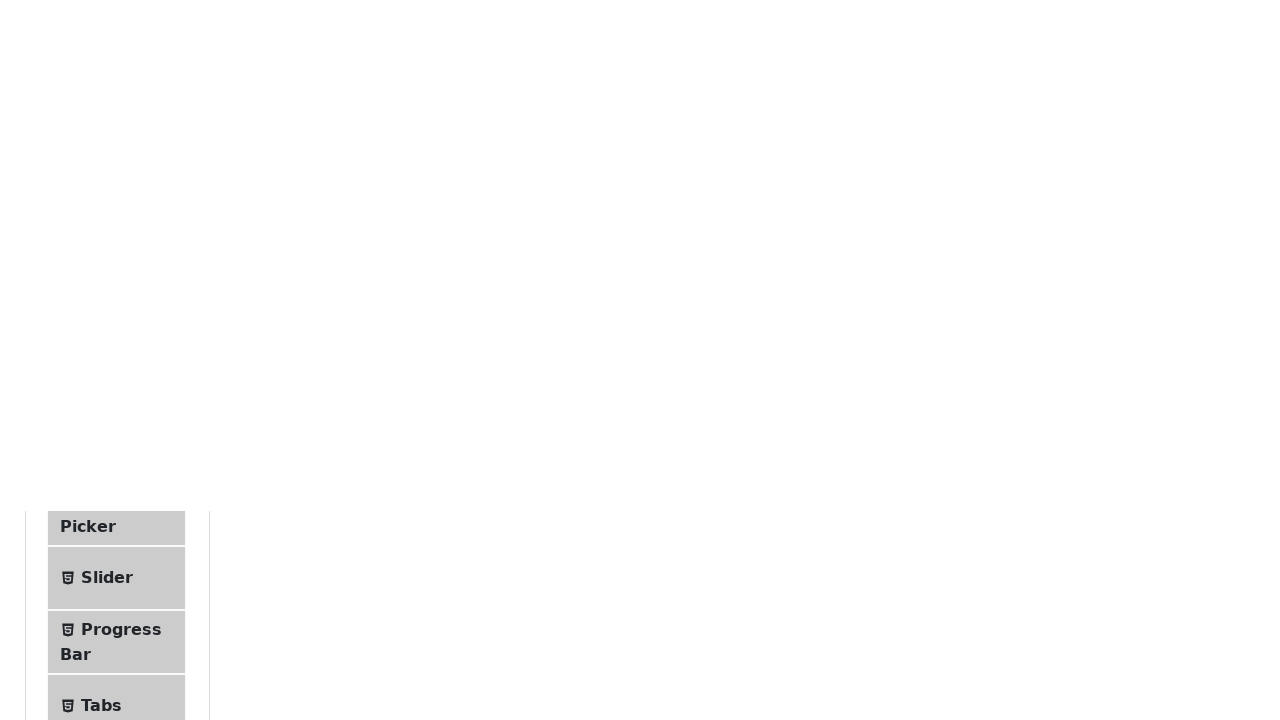

Waited for page to settle
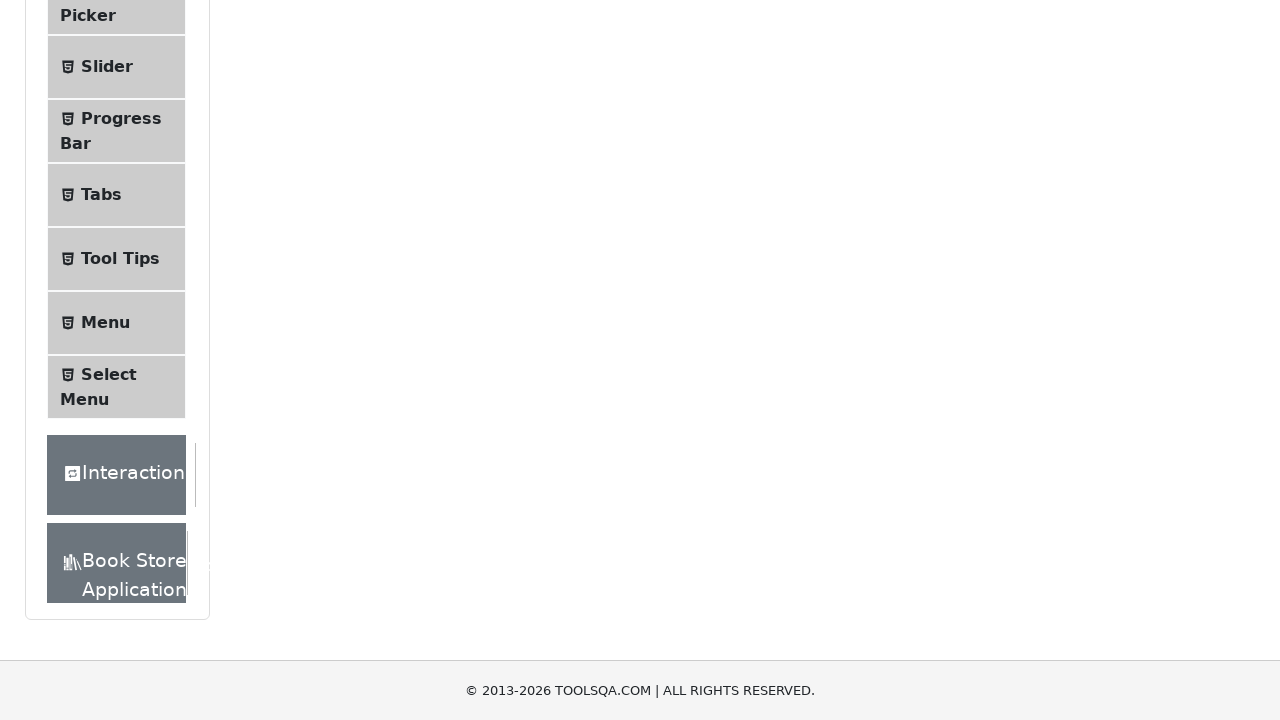

Clicked on Menu link at (105, 323) on span:has-text('Menu')
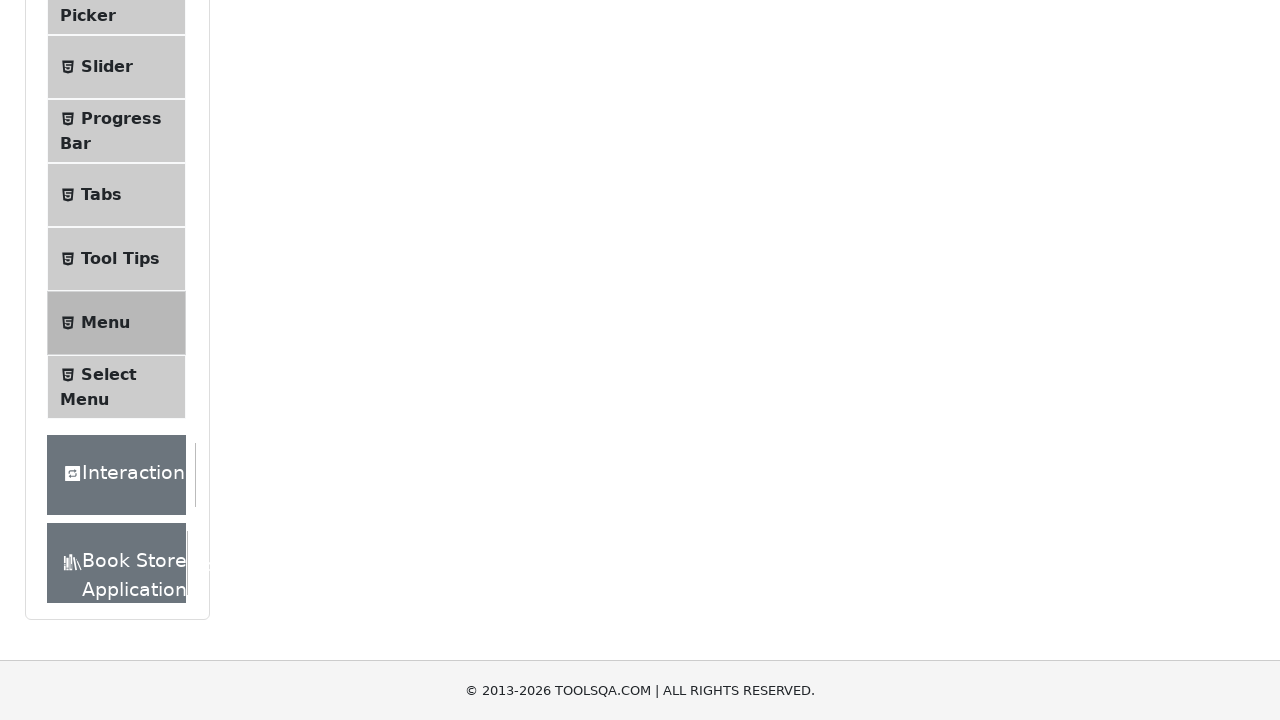

Verified page header displays 'Menu'
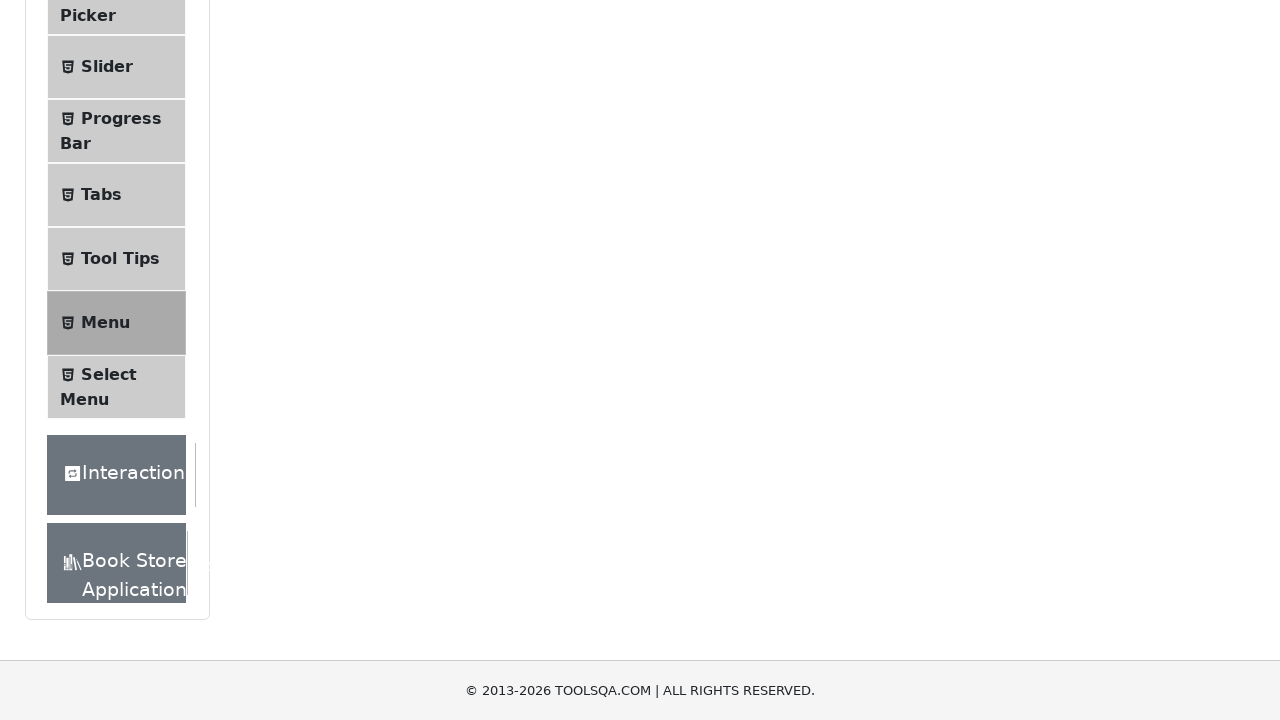

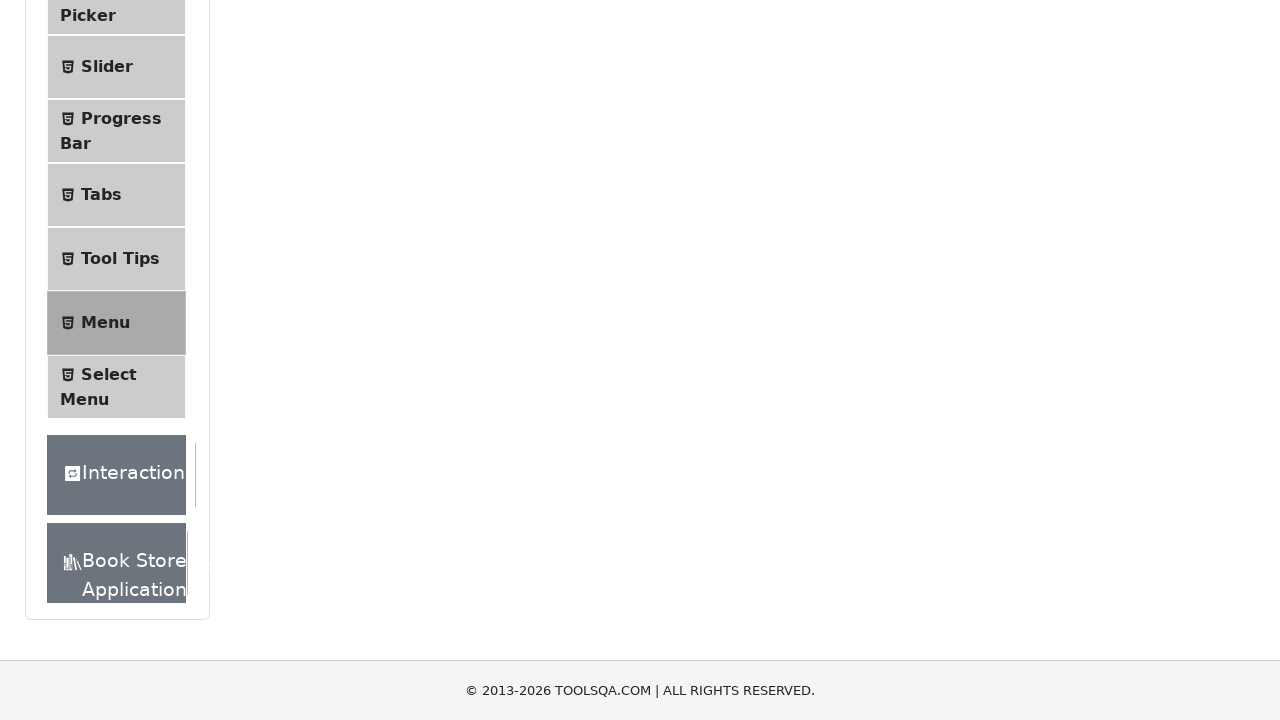